Tests clicking a button identified by CSS class on the UI Testing Playground website. The test clicks the primary (blue) button.

Starting URL: http://uitestingplayground.com/classattr

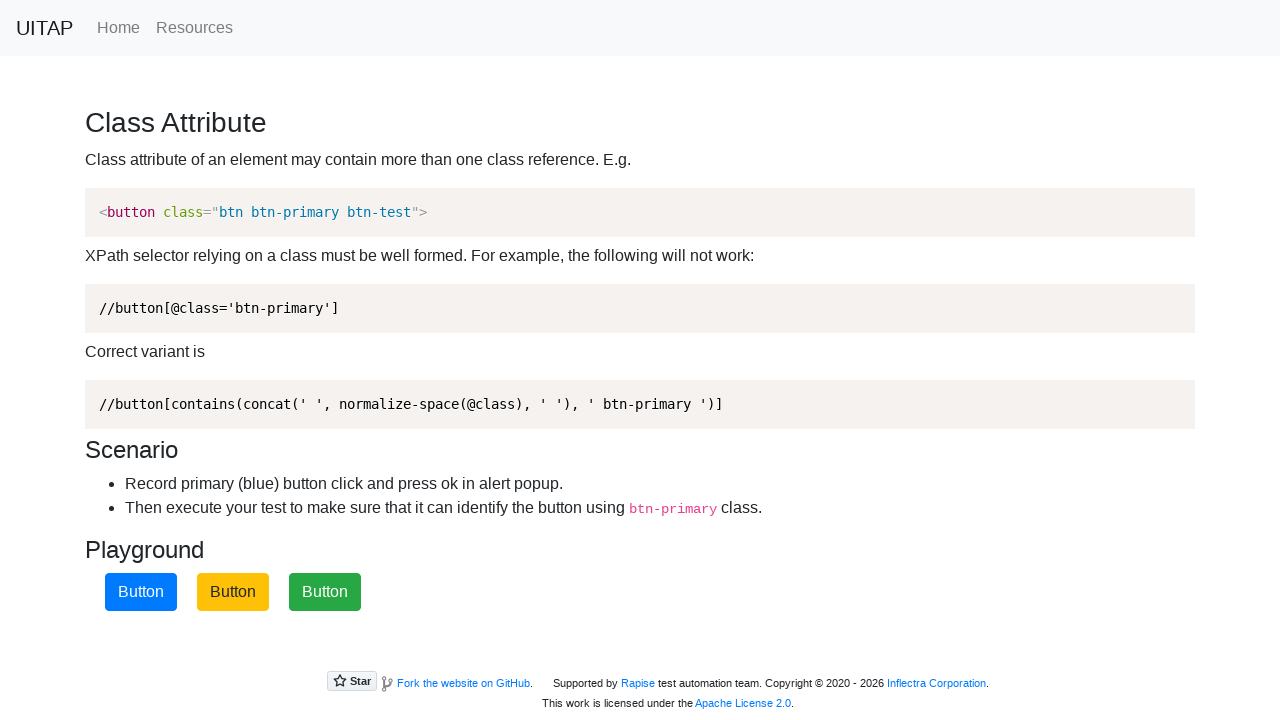

Navigated to UI Testing Playground classattr page
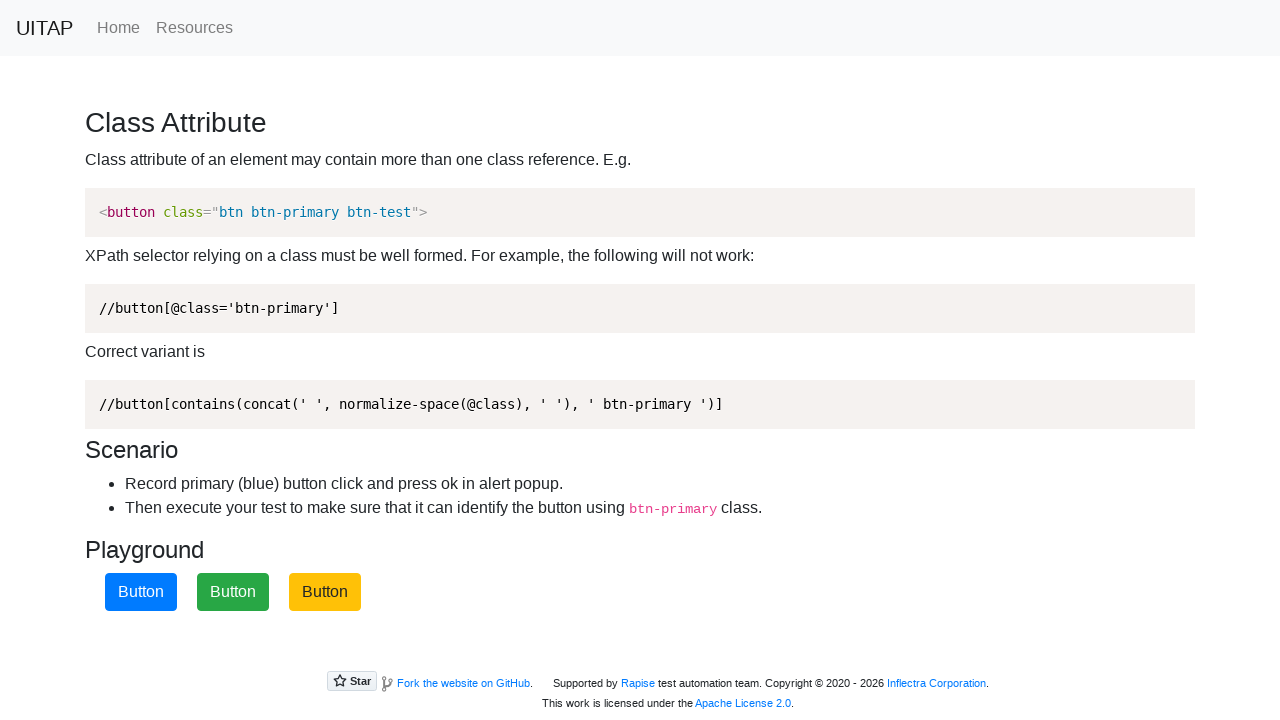

Clicked the primary (blue) button identified by CSS class btn-primary at (141, 592) on button.btn-primary
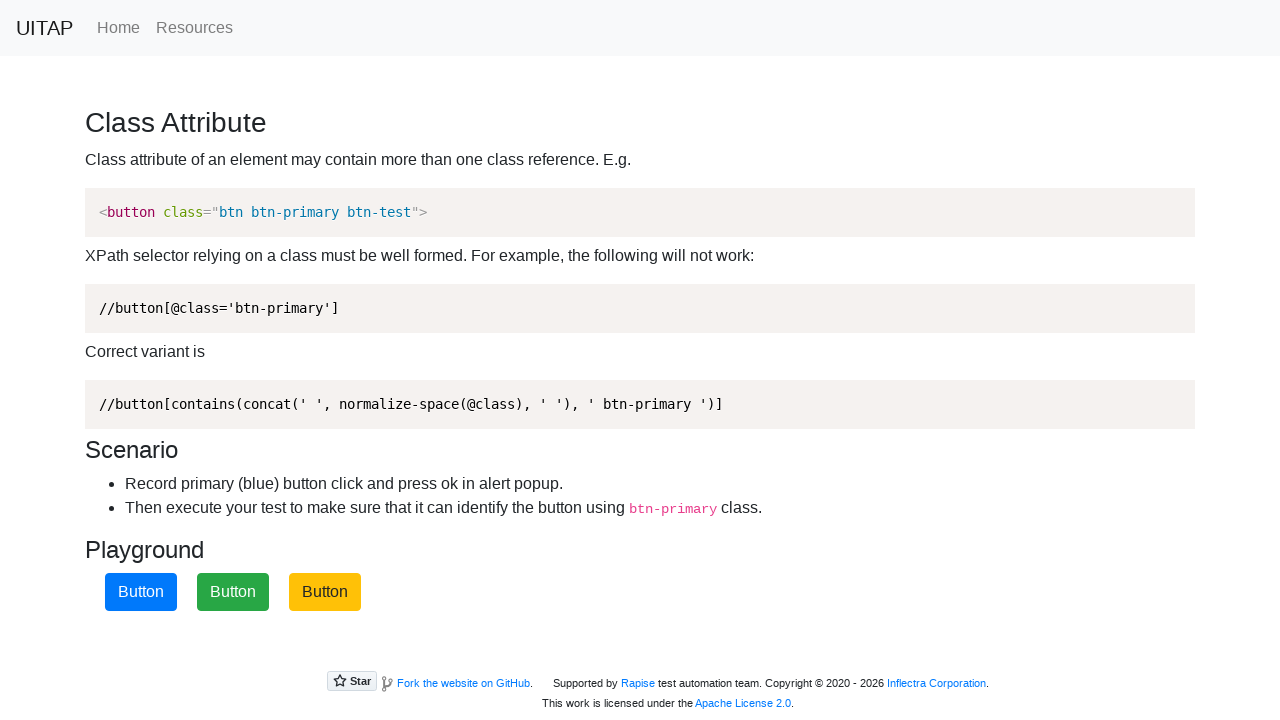

Waited 1 second for alert or result to appear
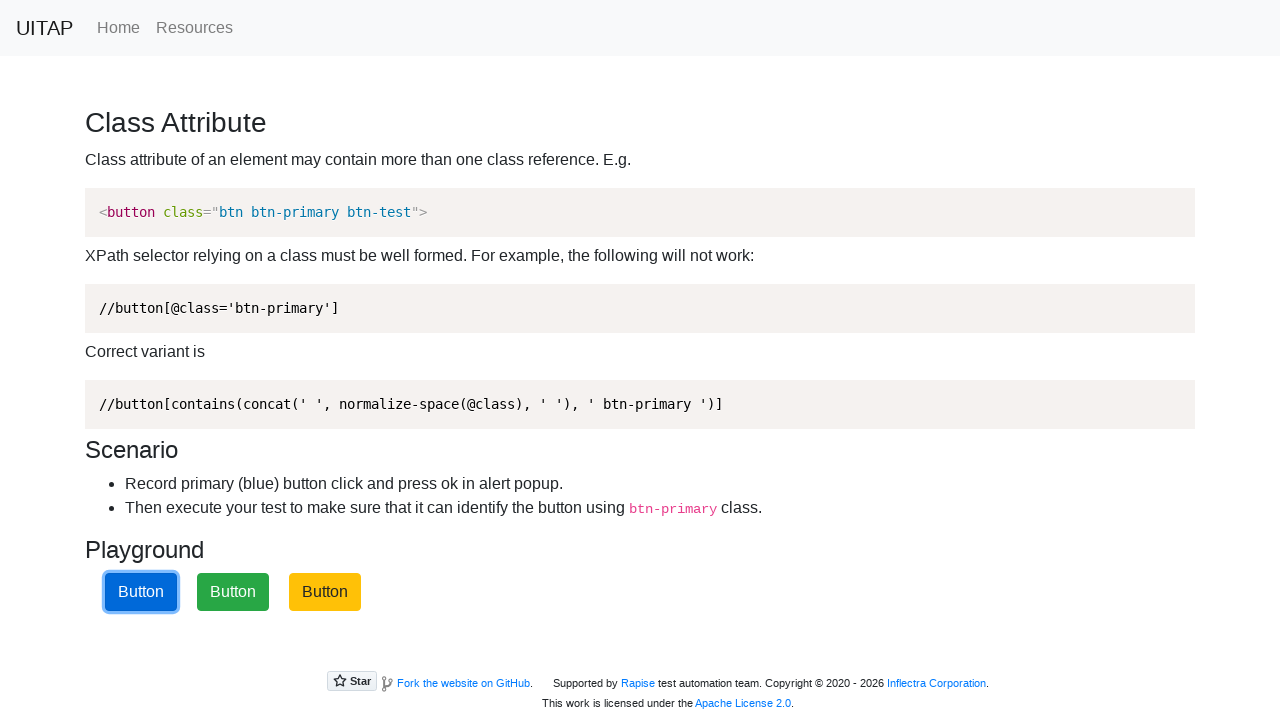

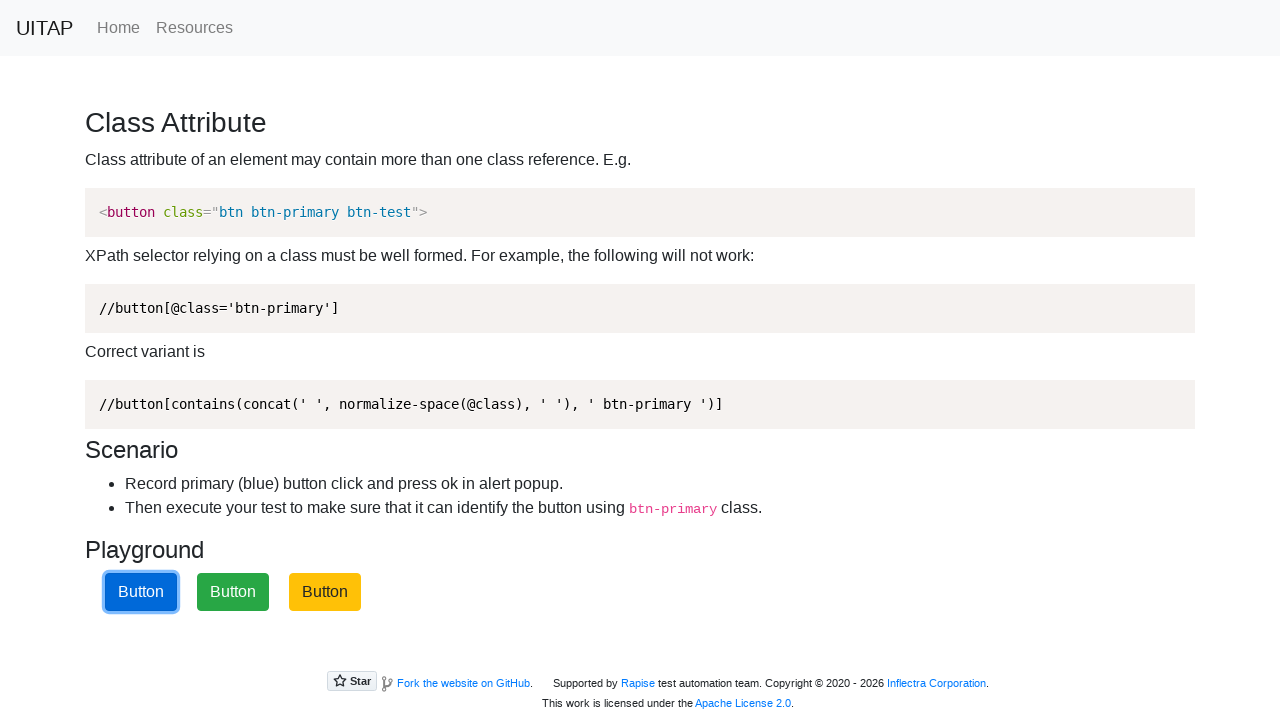